Tests the jQuery UI resizable widget by dragging the resize handle to expand the element by 200 pixels in both width and height.

Starting URL: https://jqueryui.com/resources/demos/resizable/default.html

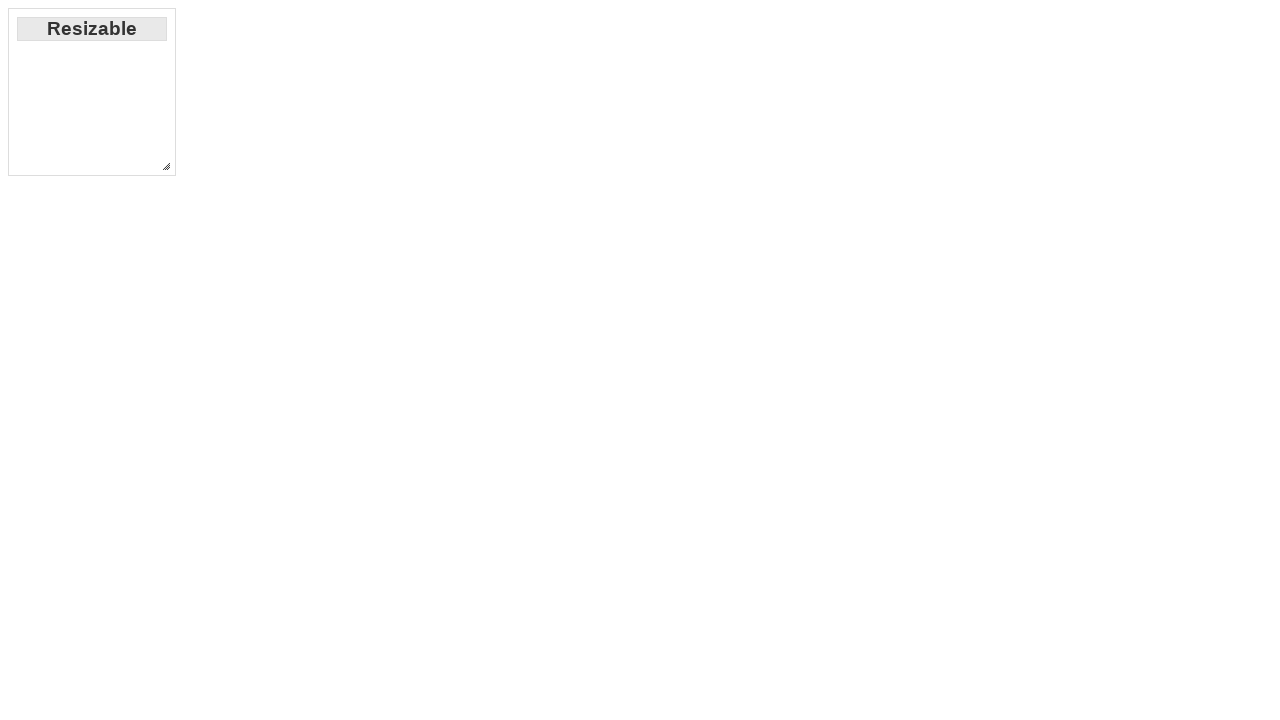

Navigated to jQuery UI resizable demo page
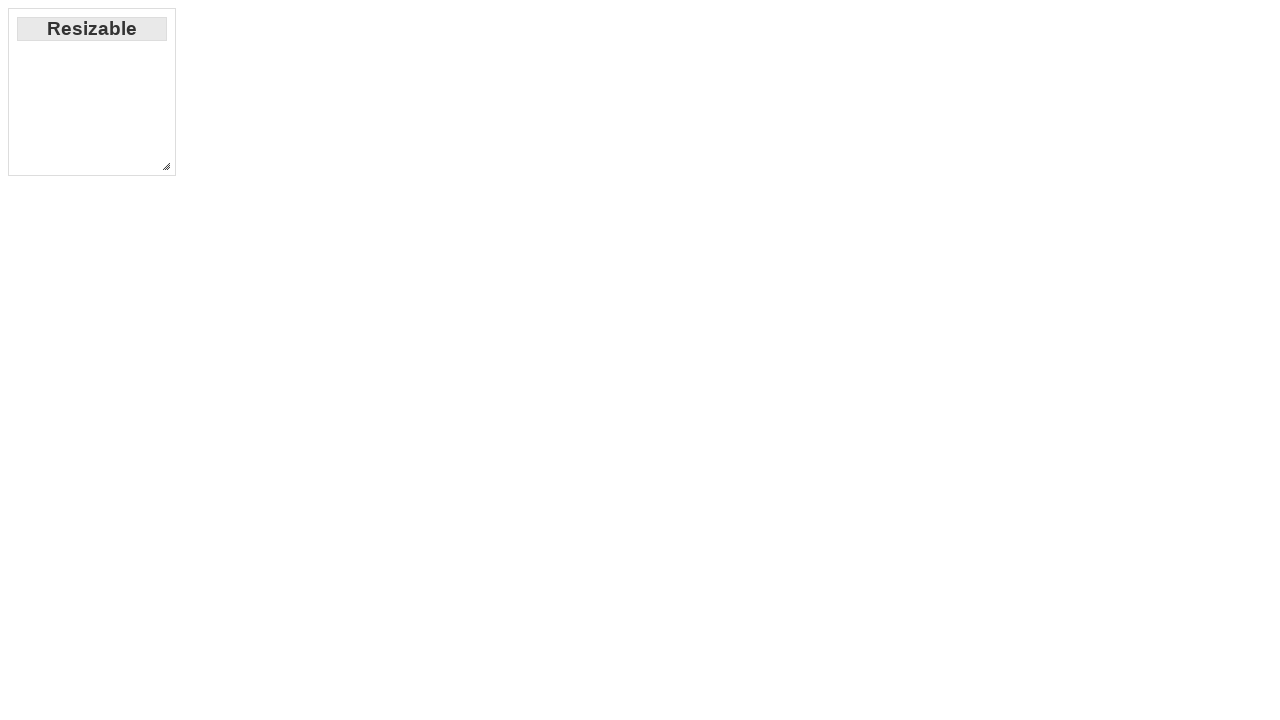

Located the resize handle element
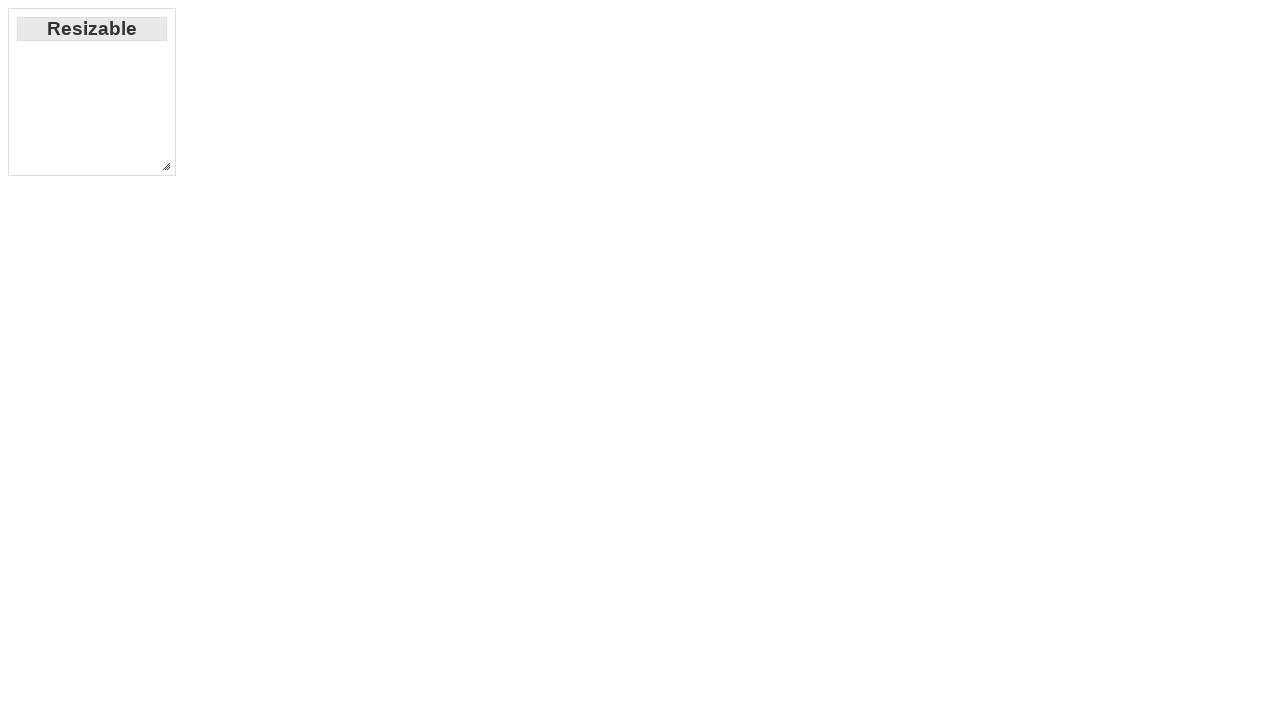

Retrieved bounding box coordinates of the resize handle
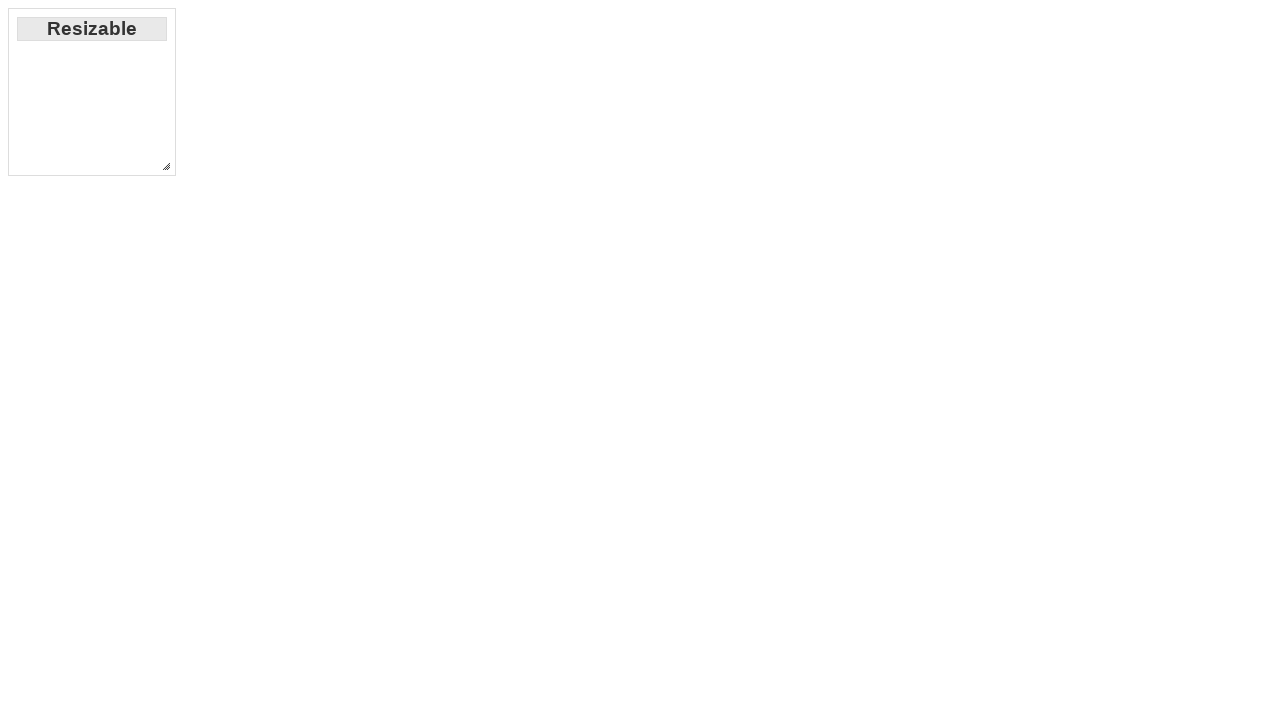

Moved mouse to center of resize handle at (166, 166)
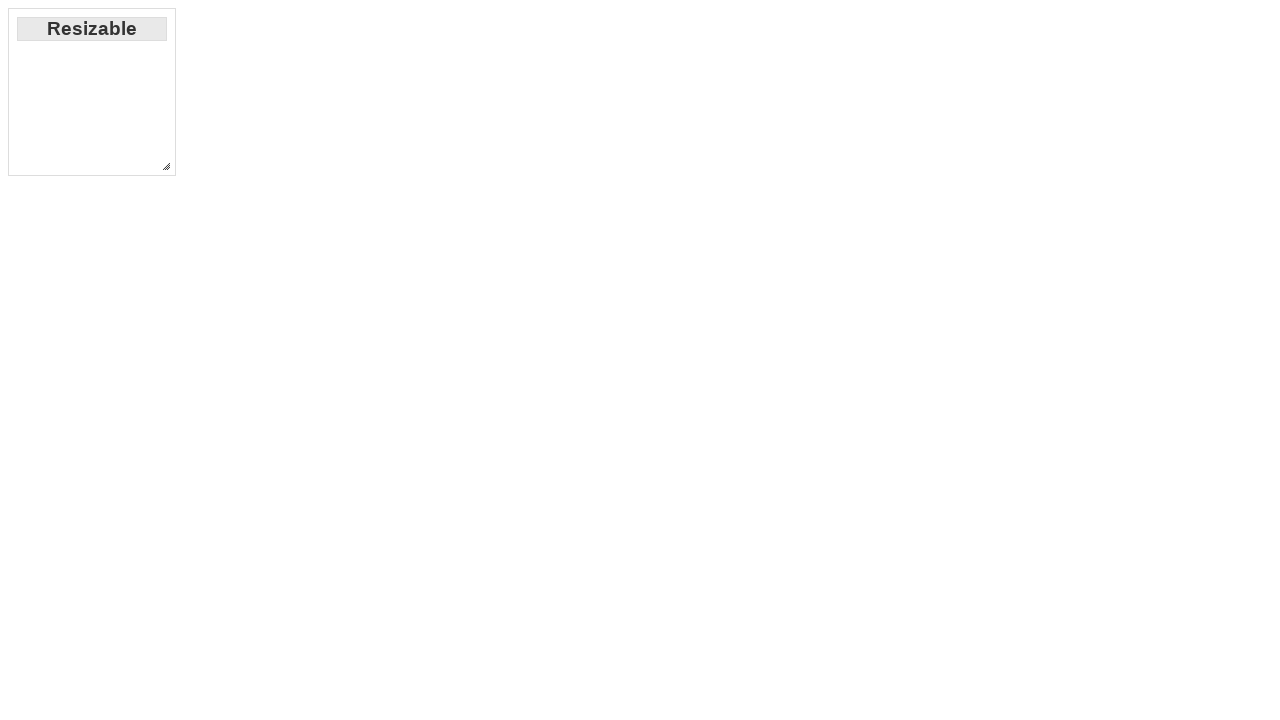

Pressed mouse button down on resize handle at (166, 166)
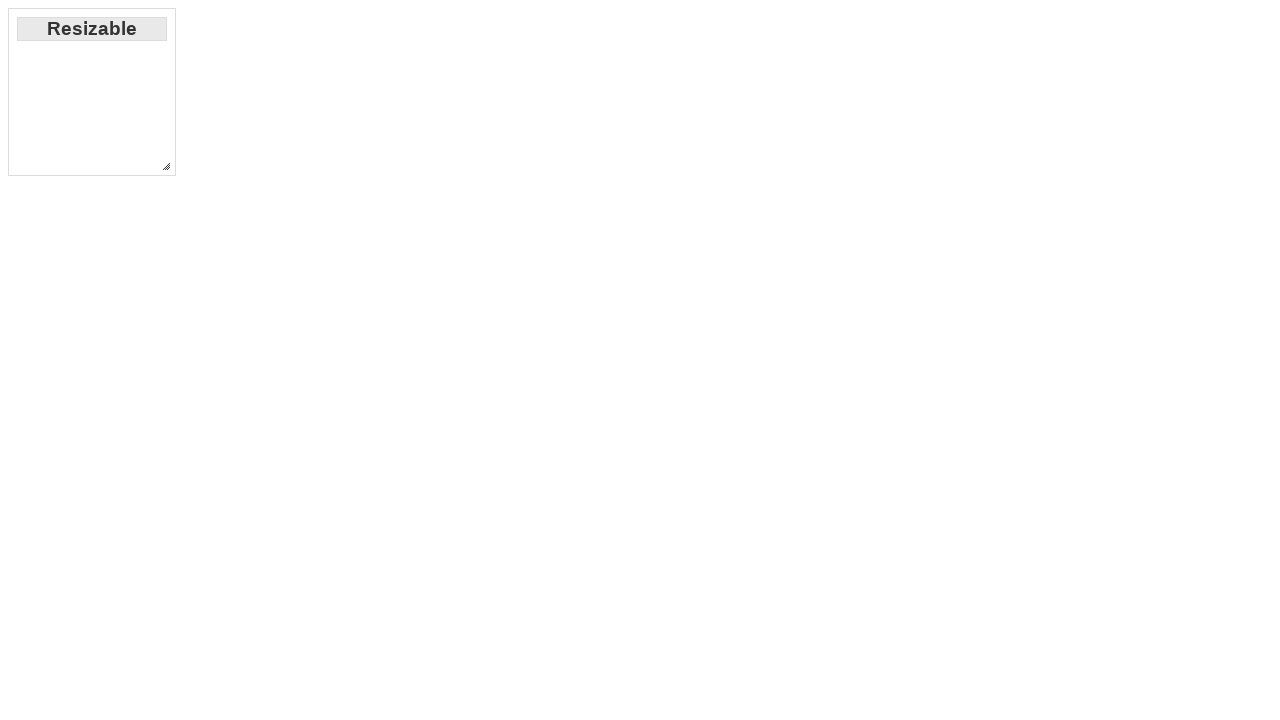

Dragged resize handle 200 pixels right and 200 pixels down at (366, 366)
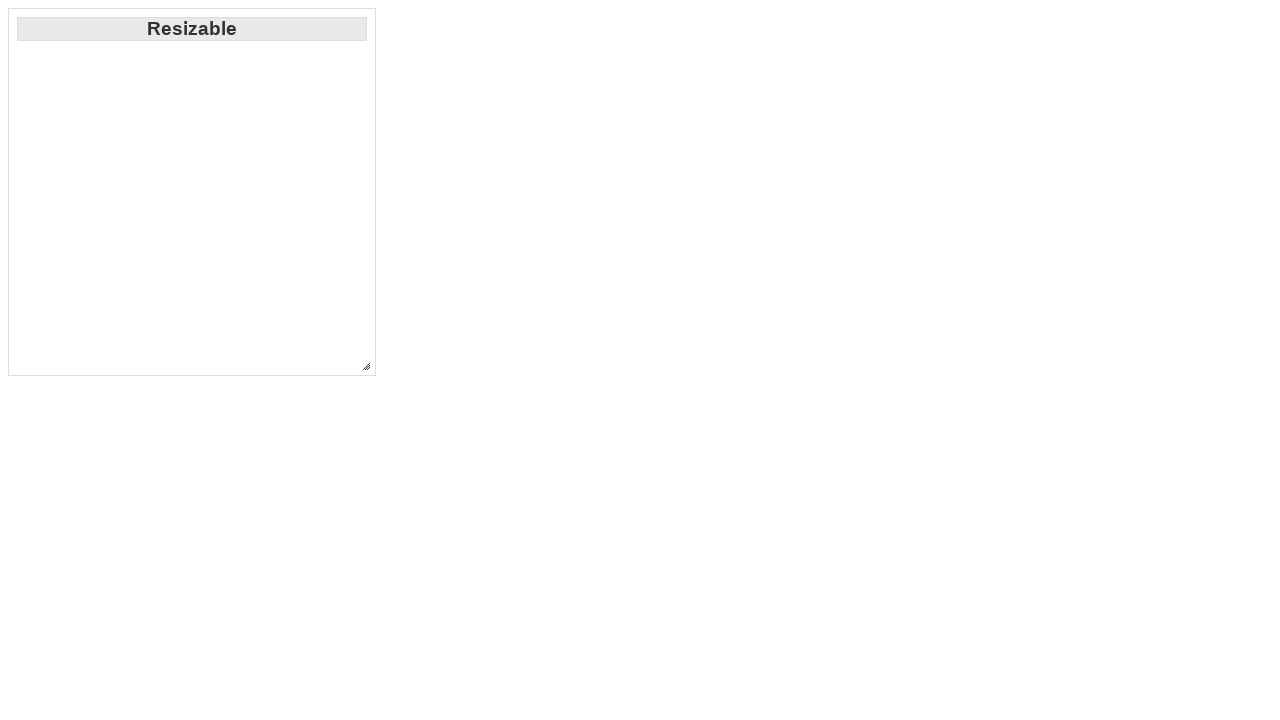

Released mouse button to complete resize operation at (366, 366)
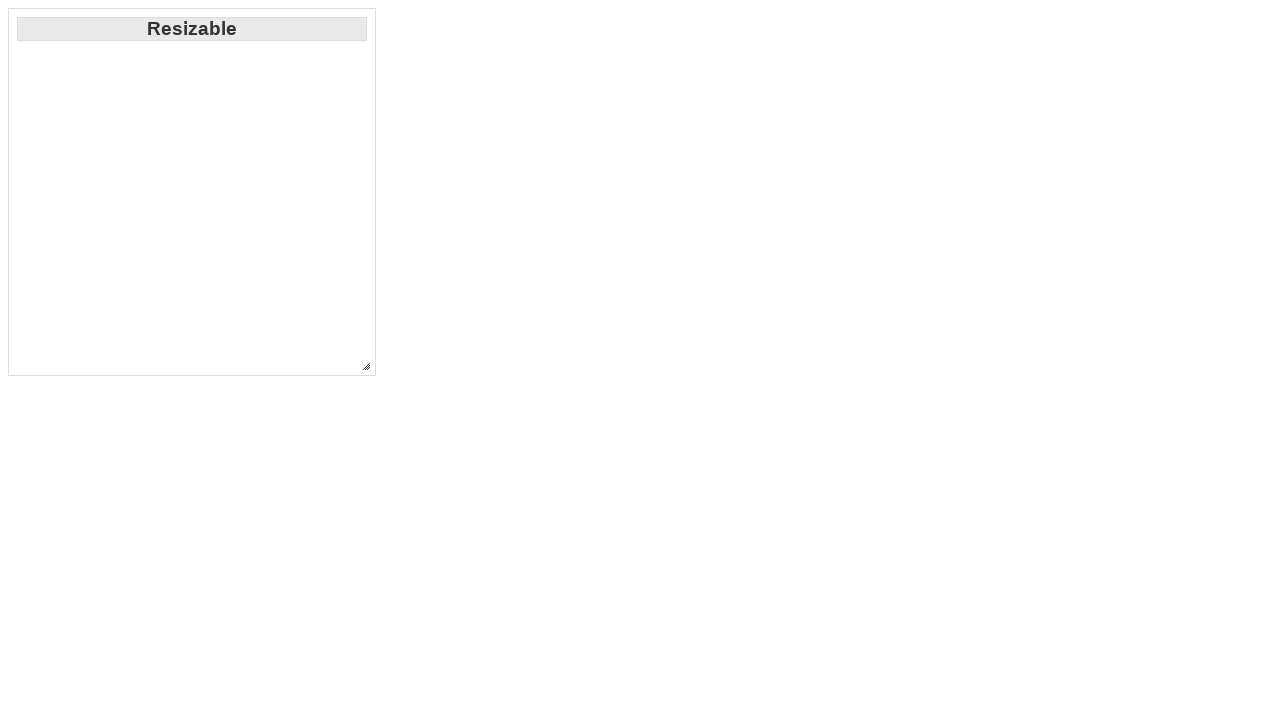

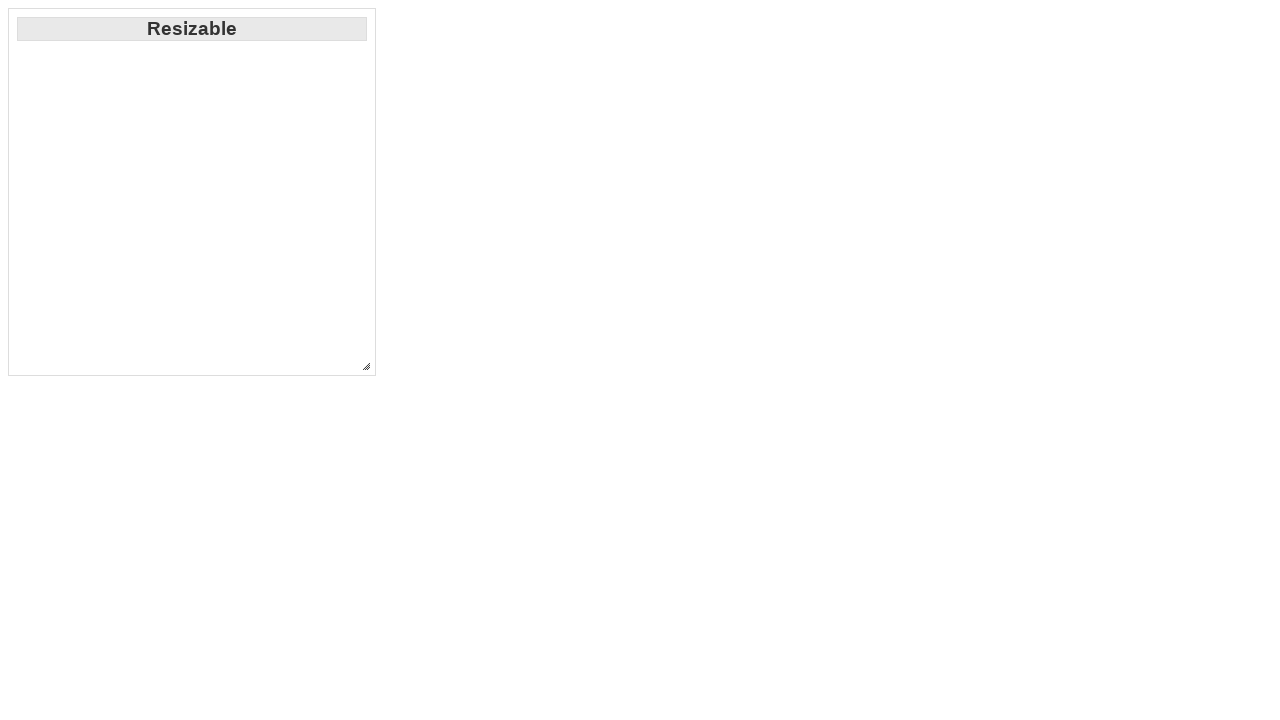